Tests the search functionality on Mercado Publico (Chilean public procurement site) by switching to an iframe, entering a search term for software development, clicking the search button, and waiting for results to load.

Starting URL: https://www.mercadopublico.cl/Home/BusquedaLicitacion

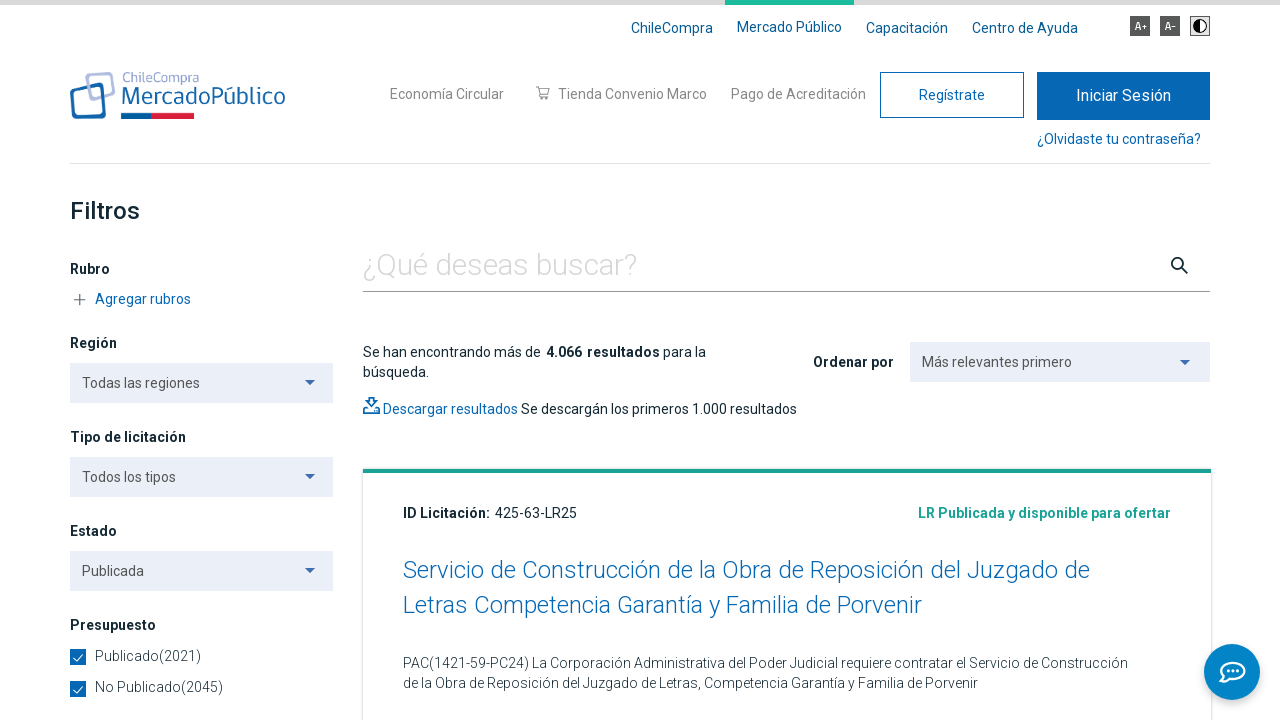

Waited 3 seconds for page to load
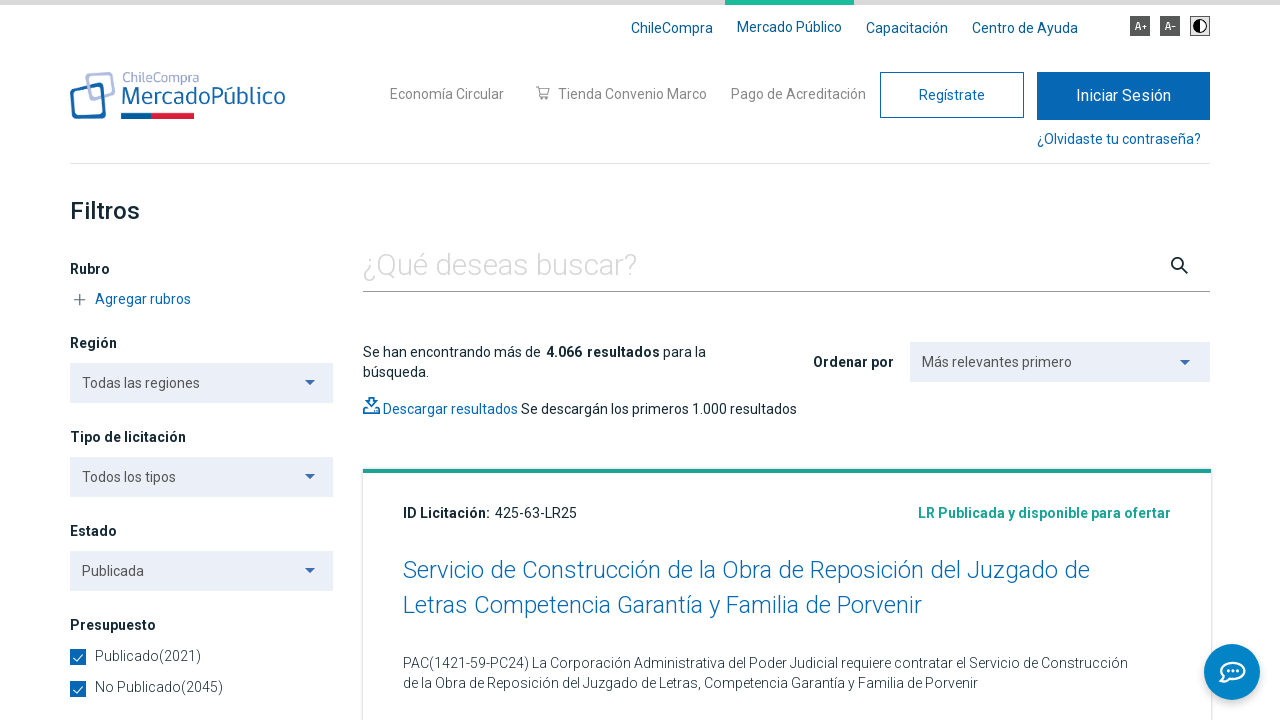

Located iframe with search form
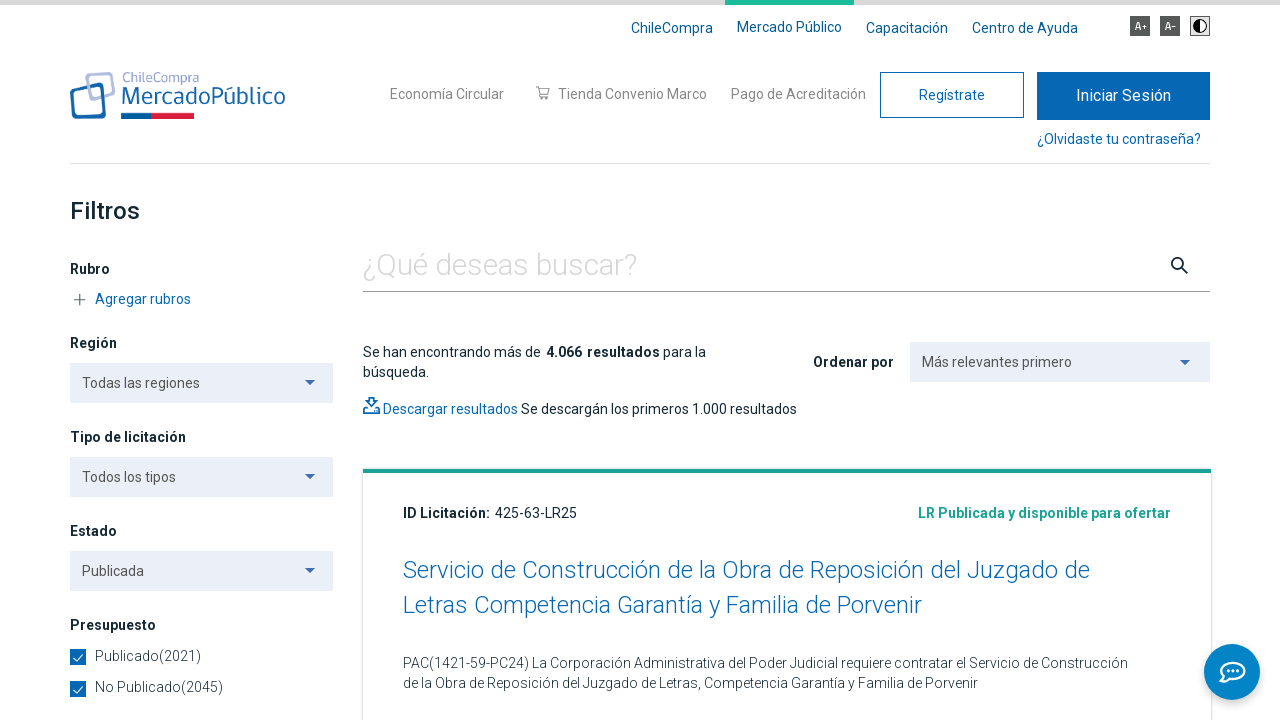

Entered 'desarrollo software' in search field on #form-iframe >> internal:control=enter-frame >> #textoBusqueda
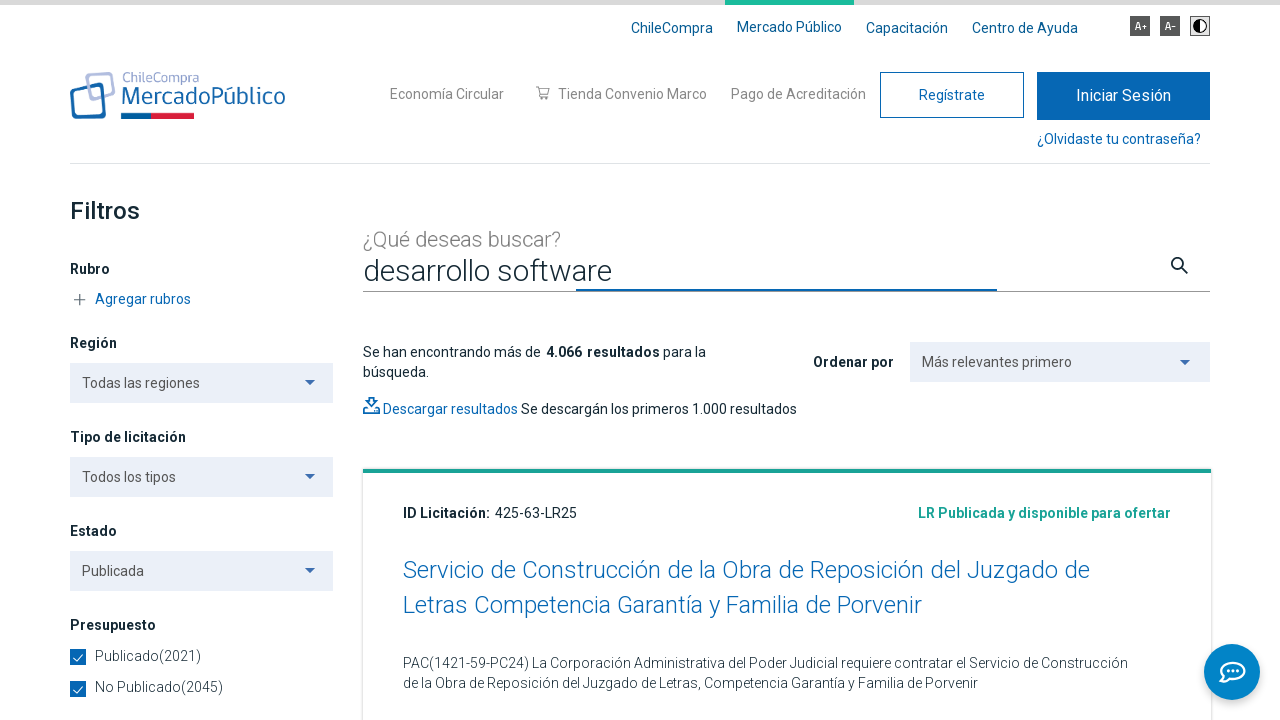

Clicked search button to execute search at (1178, 265) on #form-iframe >> internal:control=enter-frame >> #btnBuscar
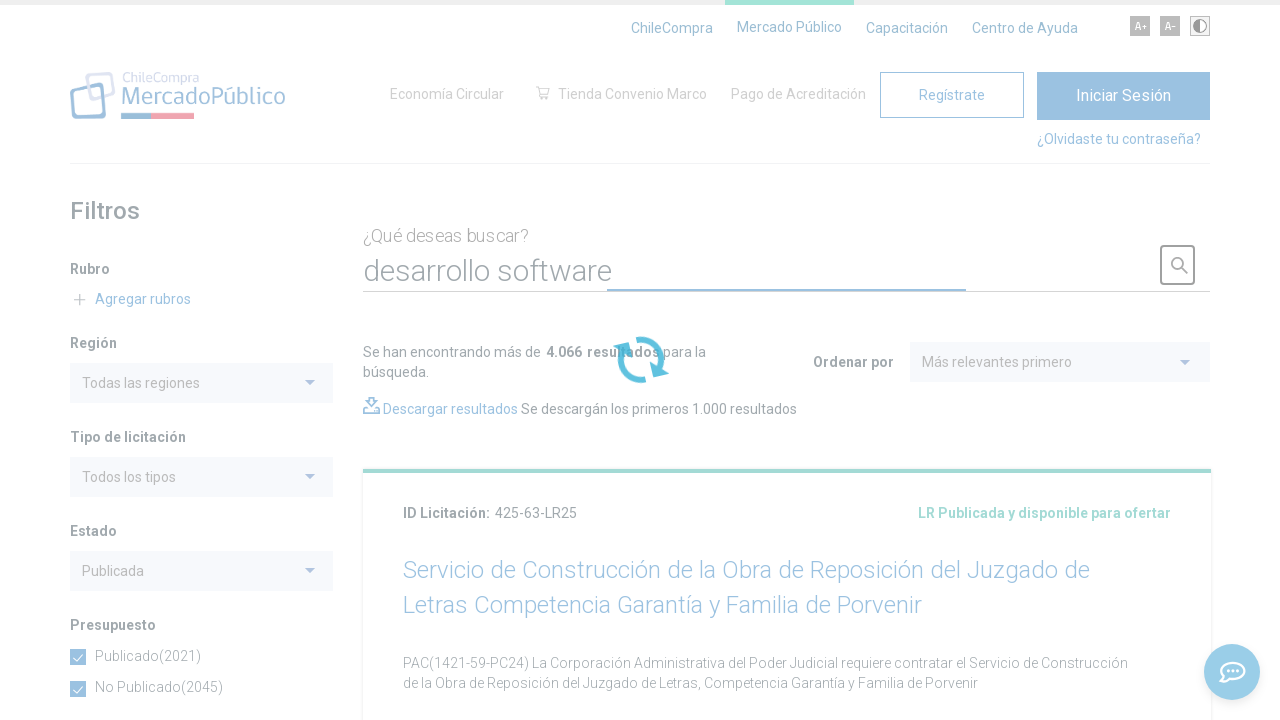

Search results loaded successfully
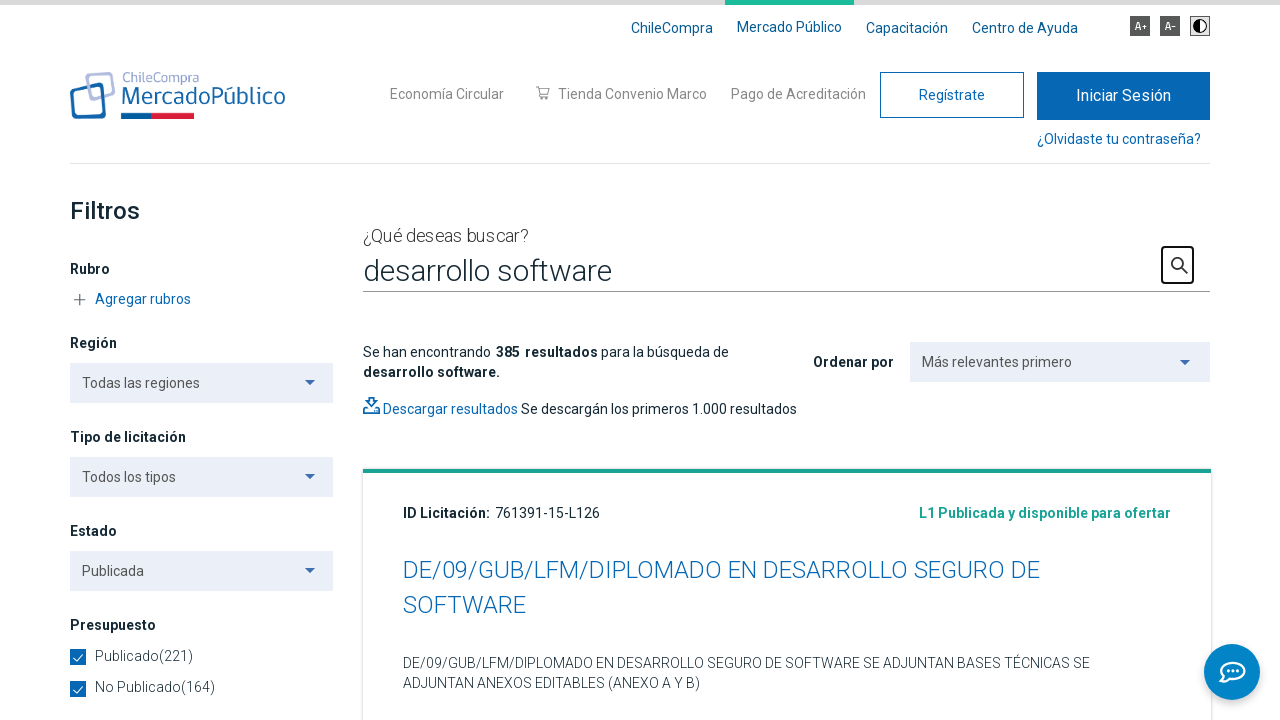

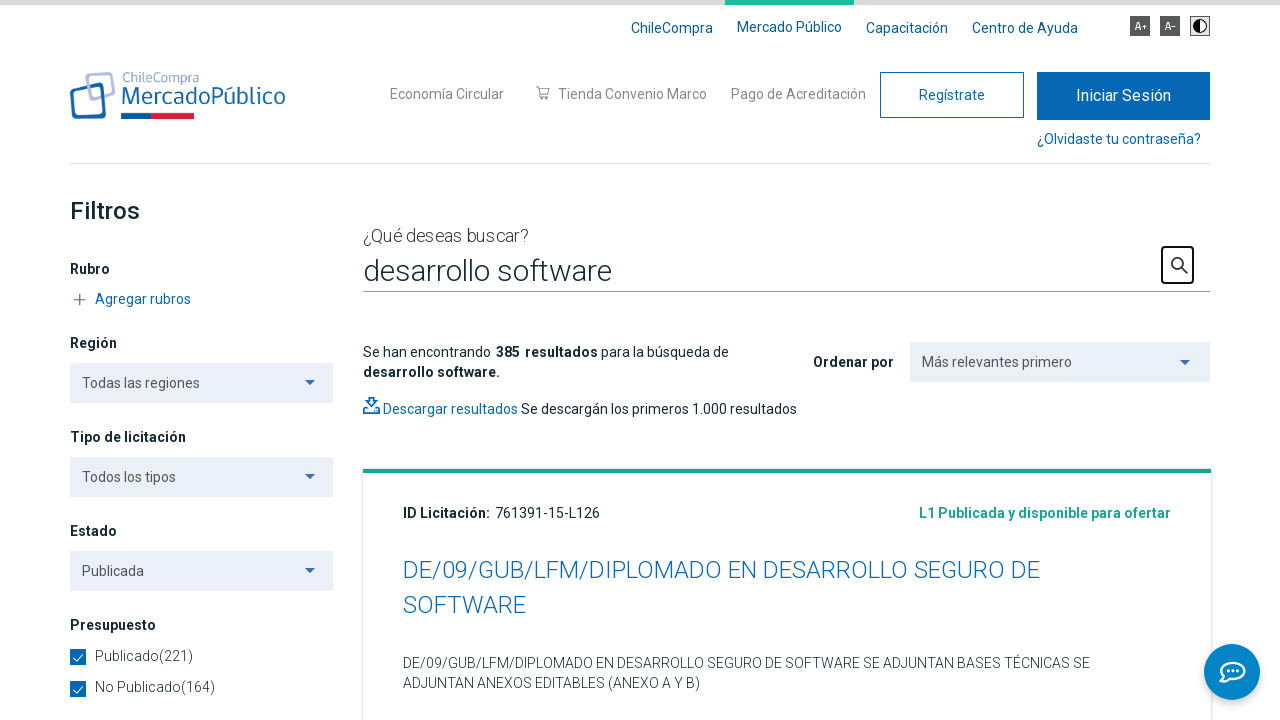